Tests filling a text input field on the sandbox page by entering text into the "Un aburrido texto" textbox

Starting URL: https://thefreerangetester.github.io/sandbox-automation-testing/

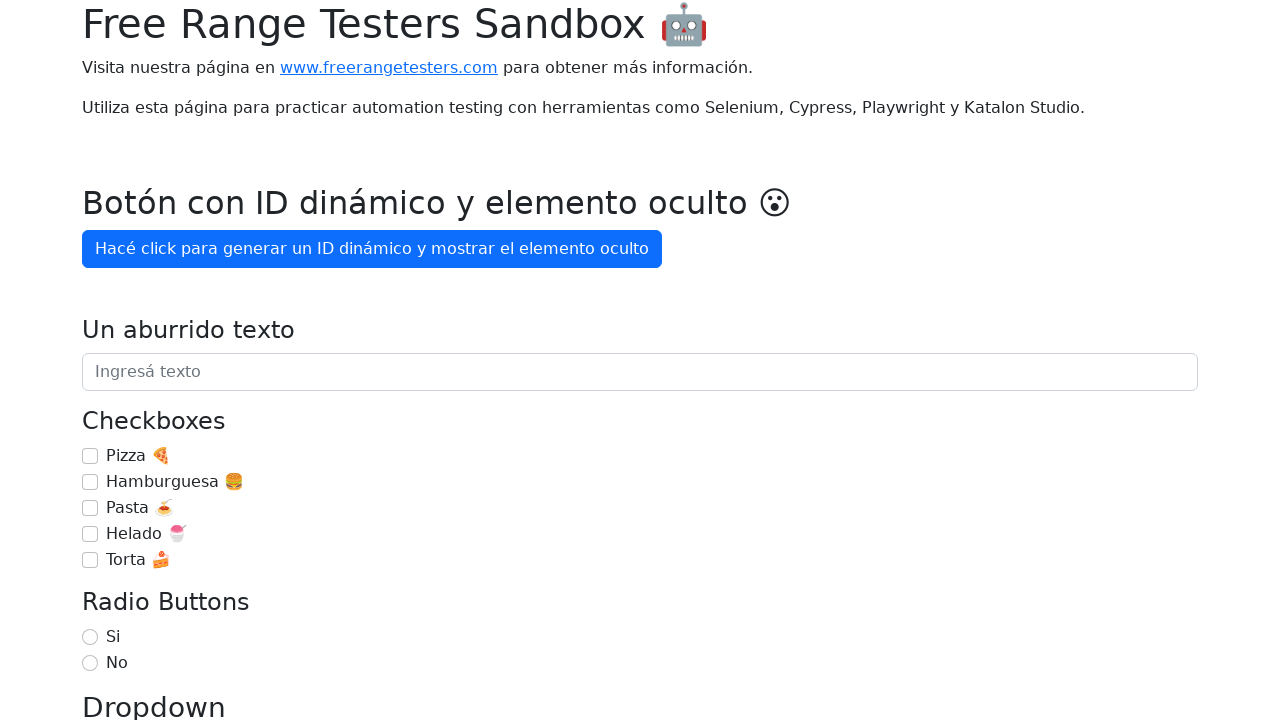

Navigated to sandbox automation testing page
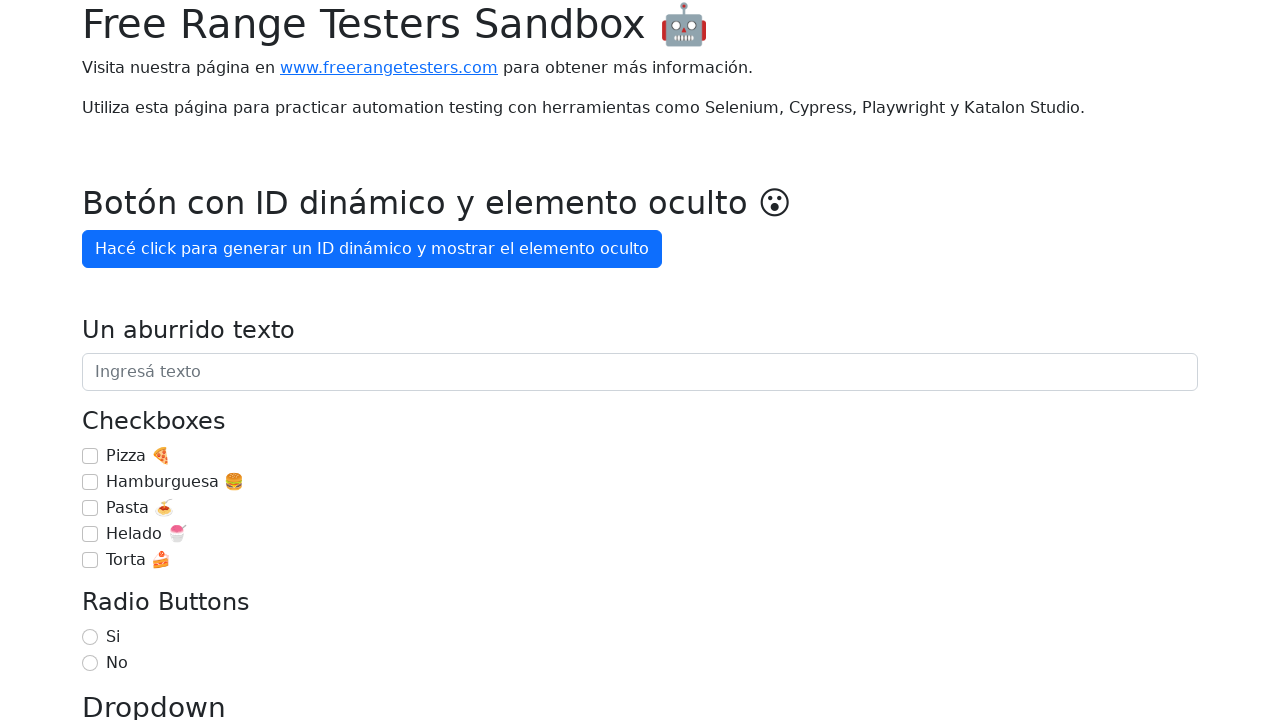

Filled 'Un aburrido texto' textbox with 'Estoy aprendiendo Playwright' on internal:role=textbox[name="Un aburrido texto"i]
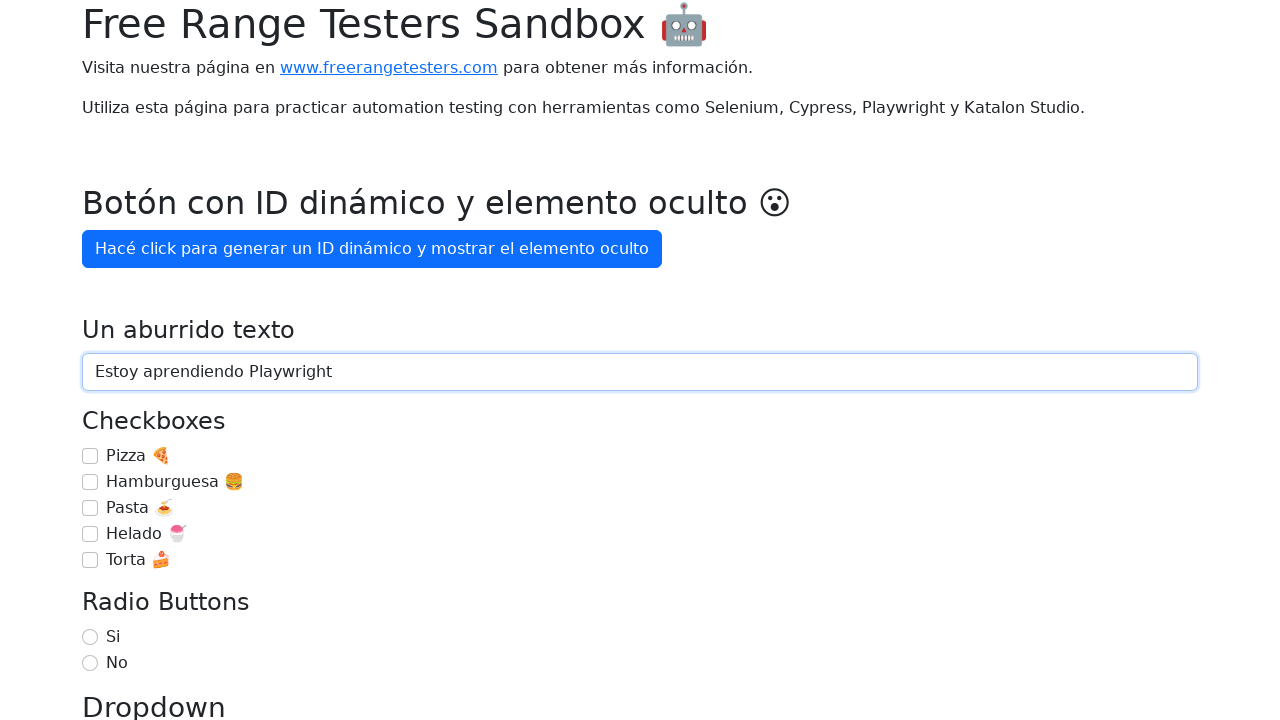

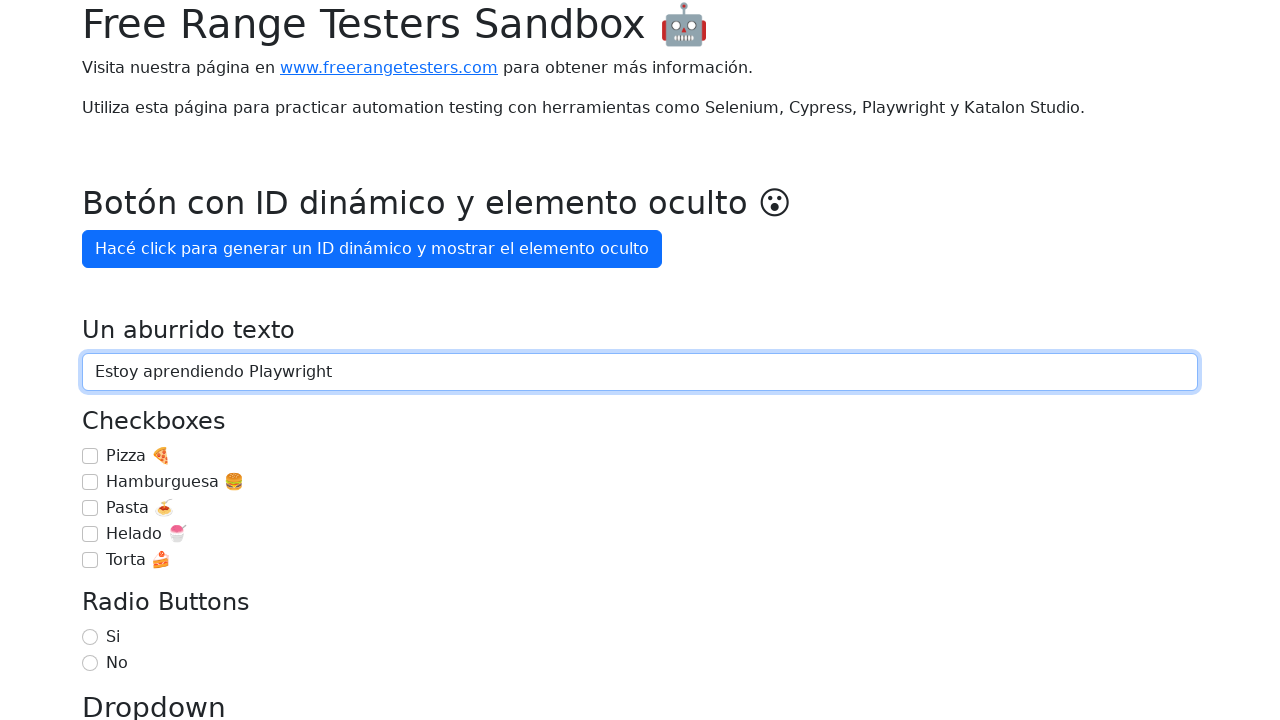